Tests calendar/datepicker widget handling by clicking on the datepicker input field and selecting a specific date (22) from the calendar popup.

Starting URL: http://seleniumpractise.blogspot.in/2016/08/how-to-handle-calendar-in-selenium.html

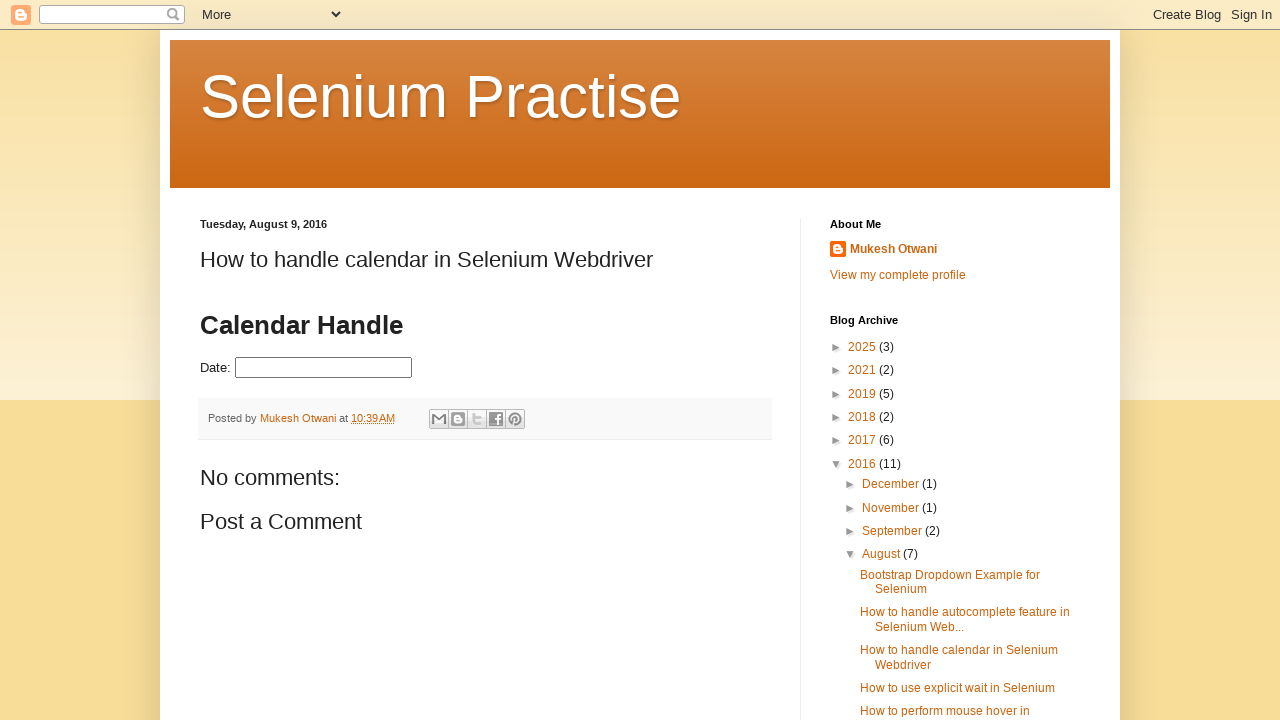

Clicked on datepicker input field to open calendar at (324, 368) on #datepicker
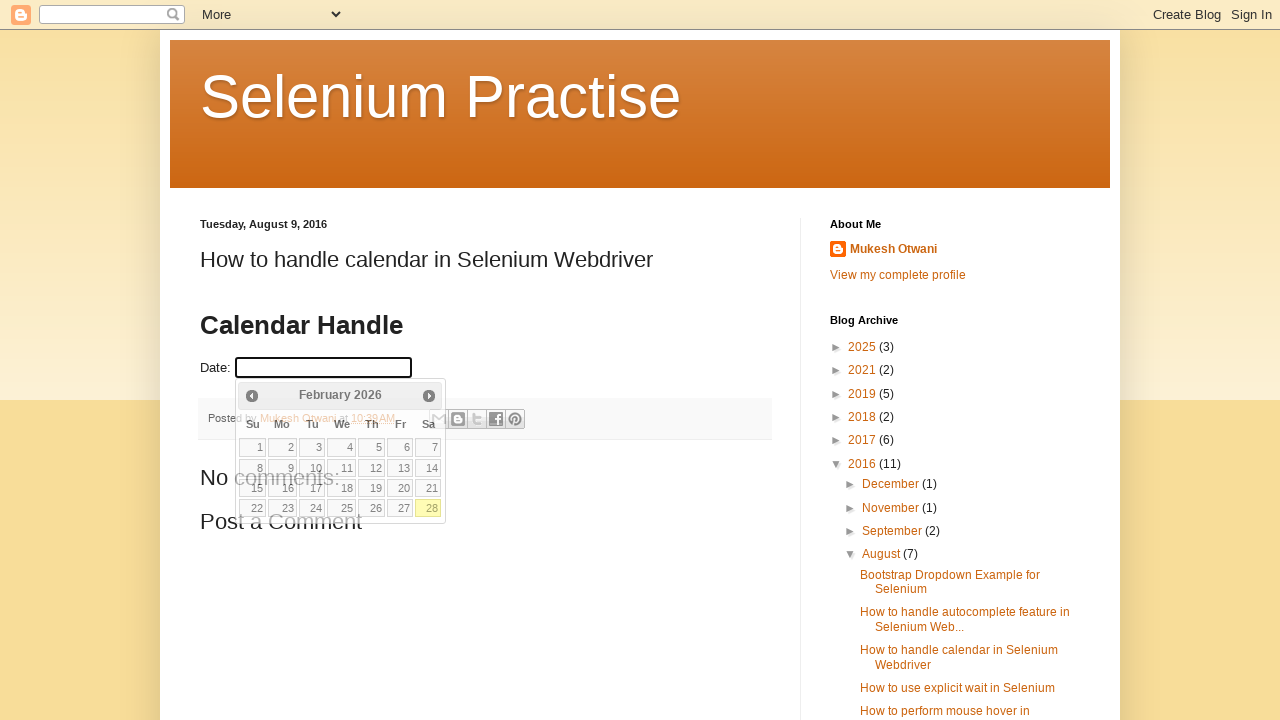

Calendar widget loaded and is visible
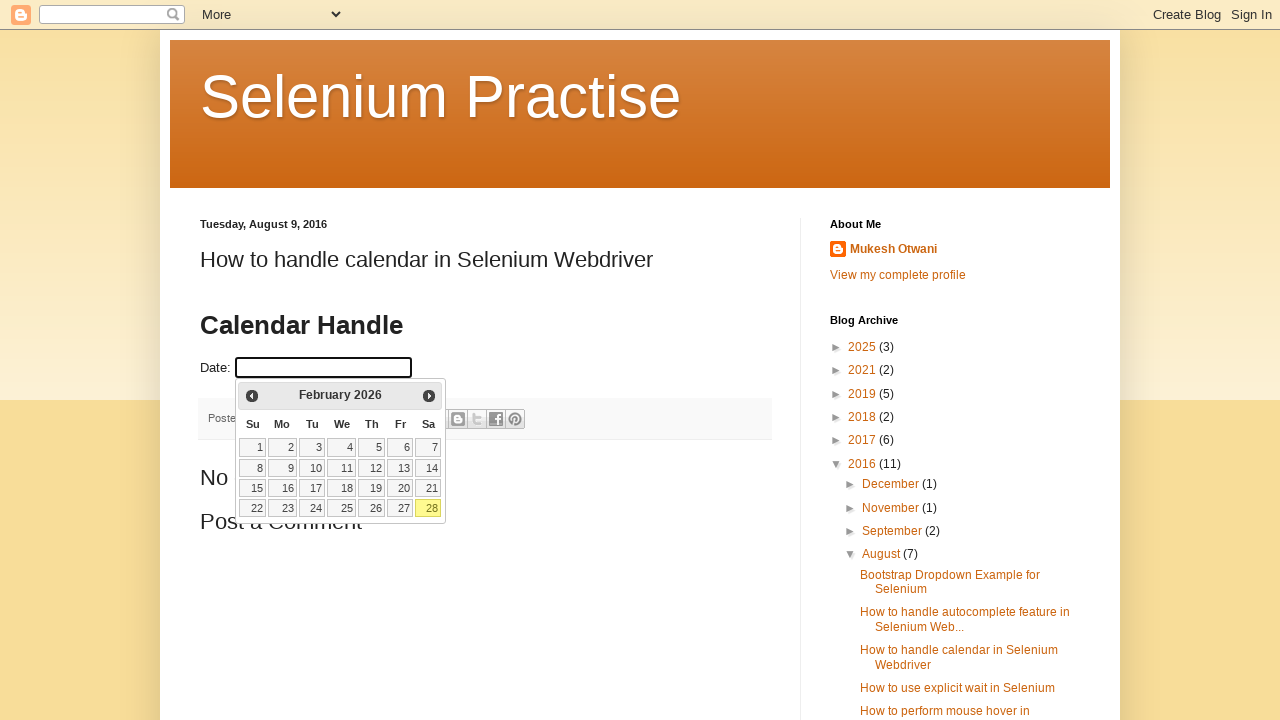

Found 28 date links in the calendar table
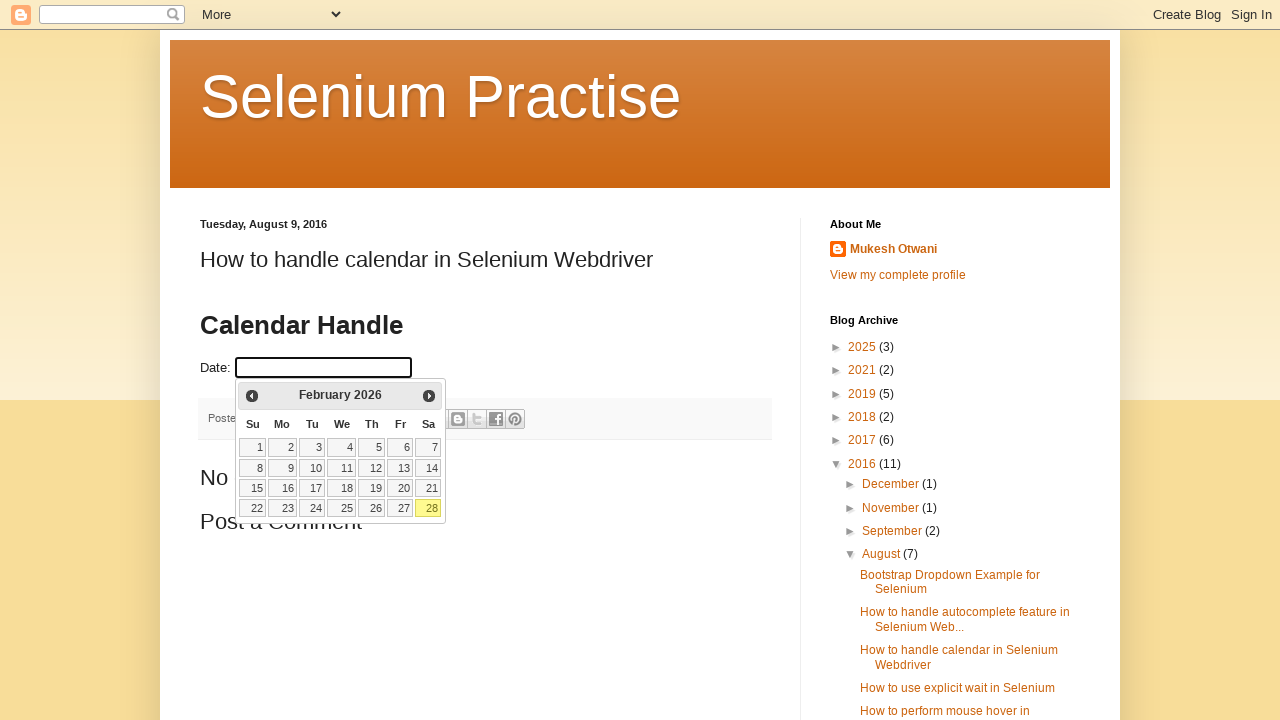

Clicked on date 22 in the calendar at (253, 508) on xpath=//table[@class='ui-datepicker-calendar']//a >> nth=21
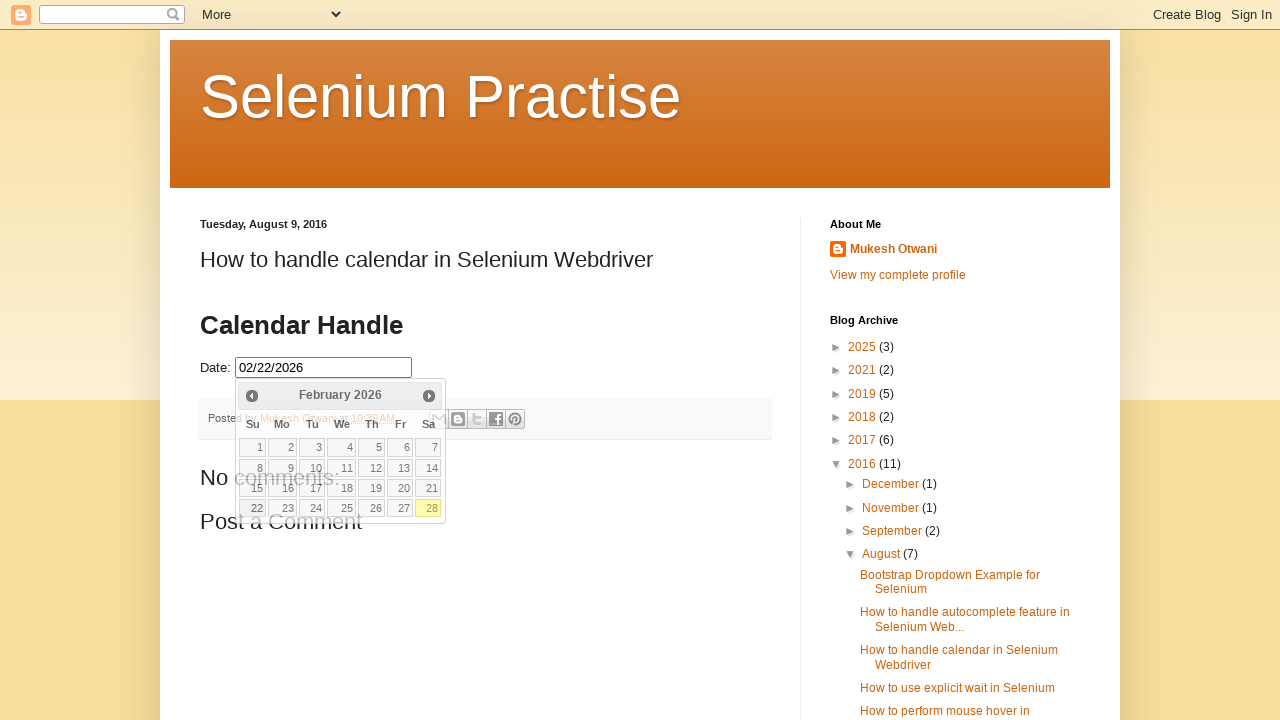

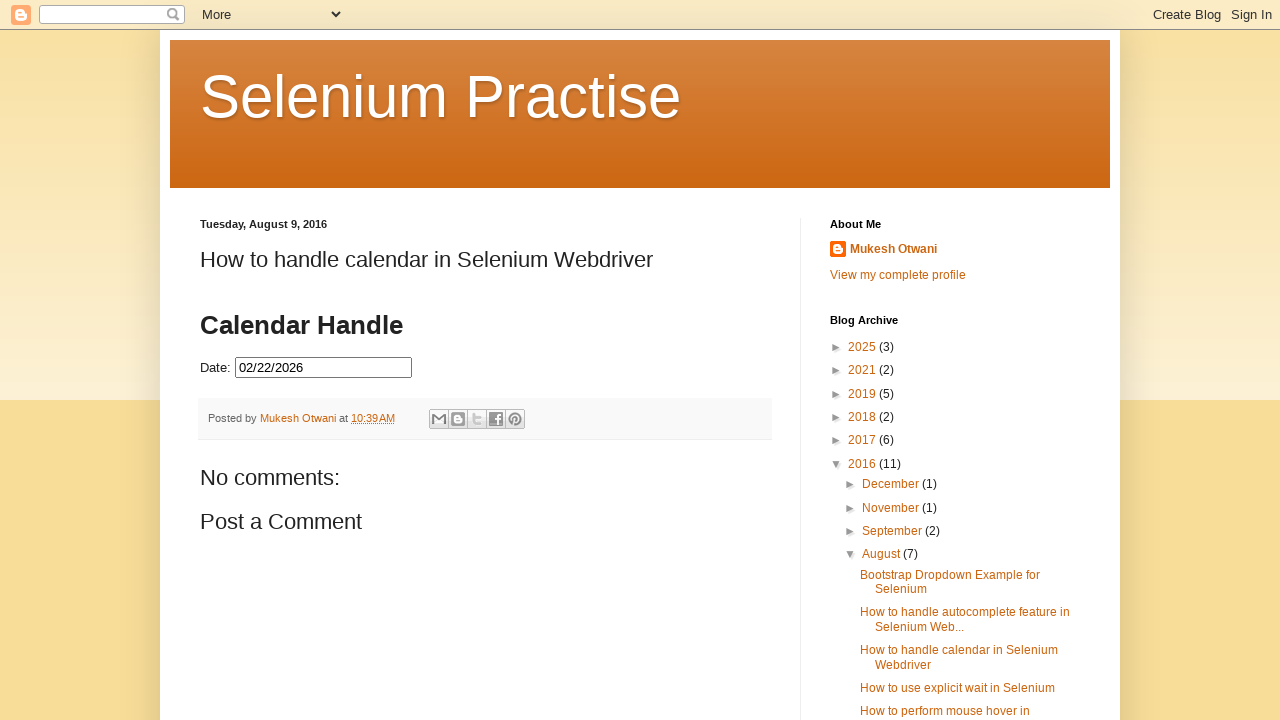